Tests multi-select dropdown functionality by selecting multiple options using different methods (visible text, index, and value attribute), then deselecting one option.

Starting URL: https://training-support.net/webelements/selects

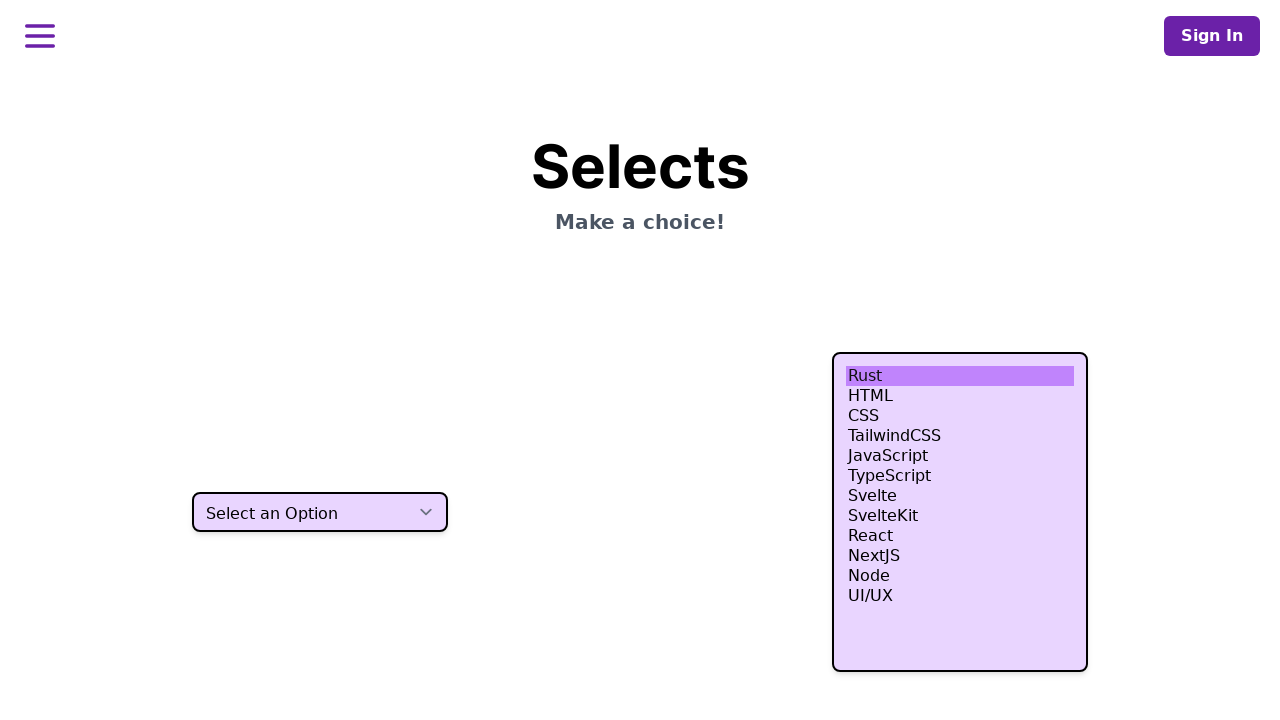

Selected 'HTML' option by visible text from multi-select dropdown on select.h-80
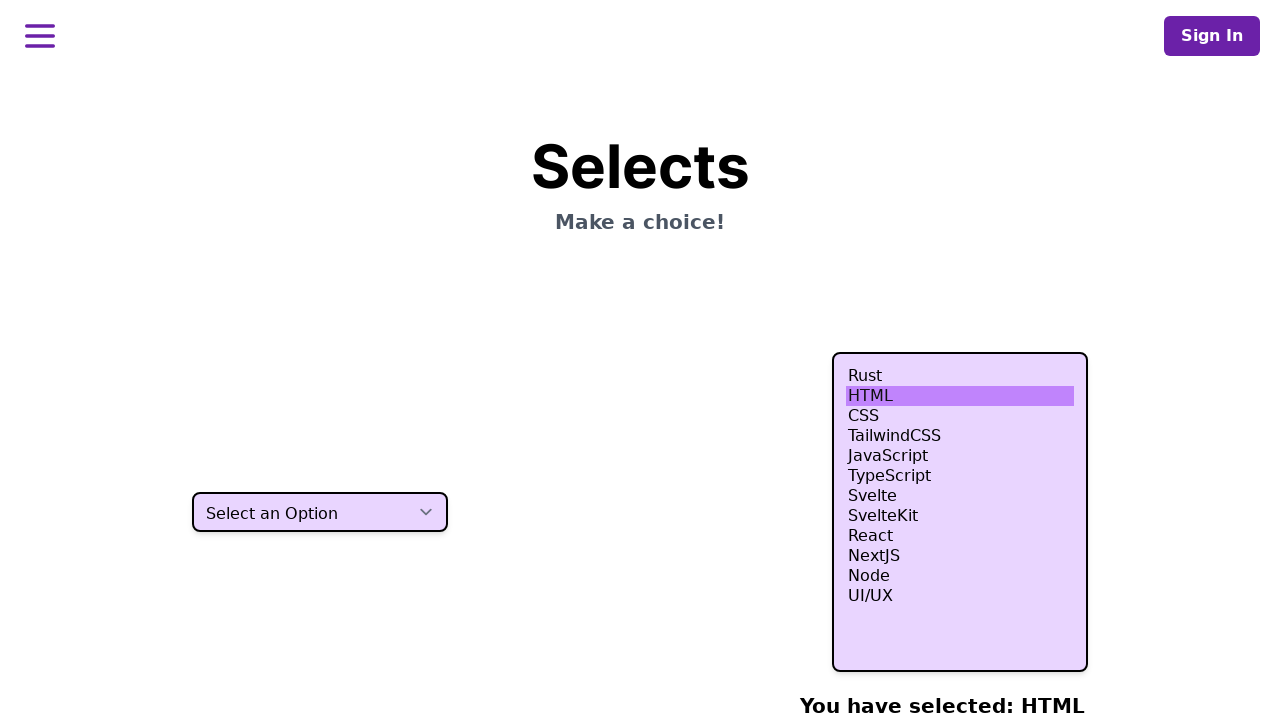

Selected option at index 3 (4th option) from multi-select dropdown on select.h-80
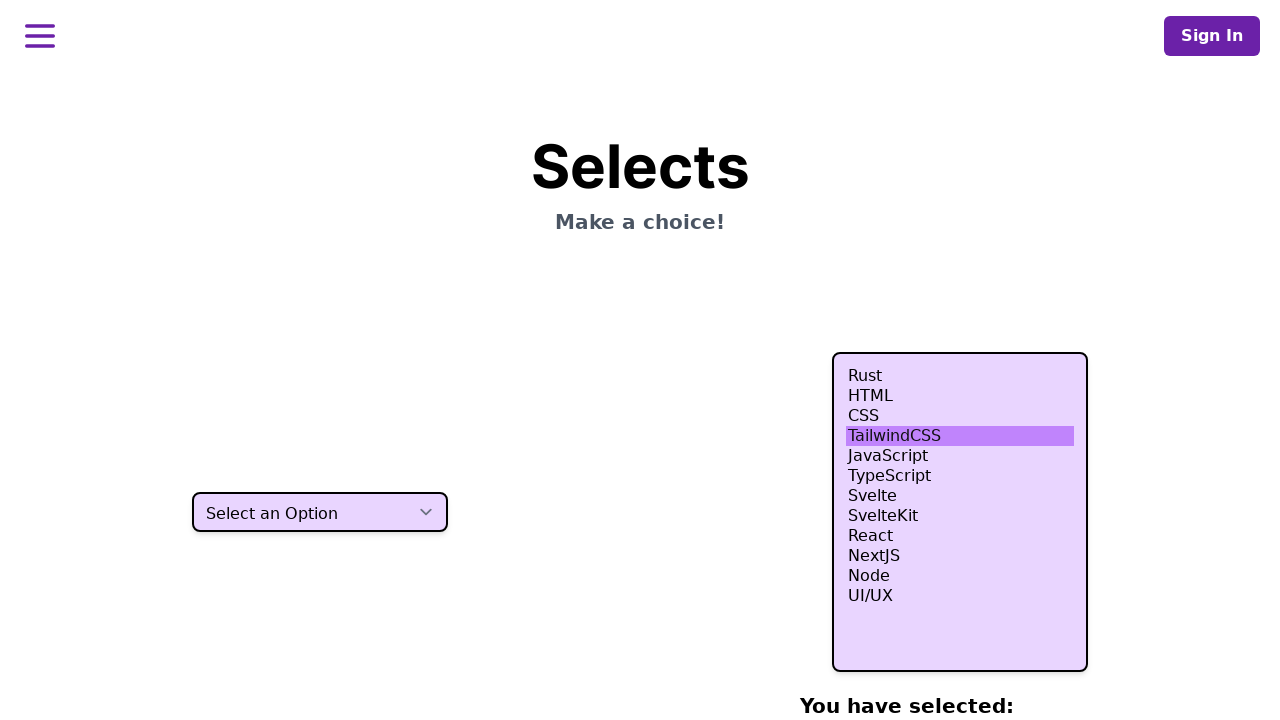

Selected option at index 4 (5th option) from multi-select dropdown on select.h-80
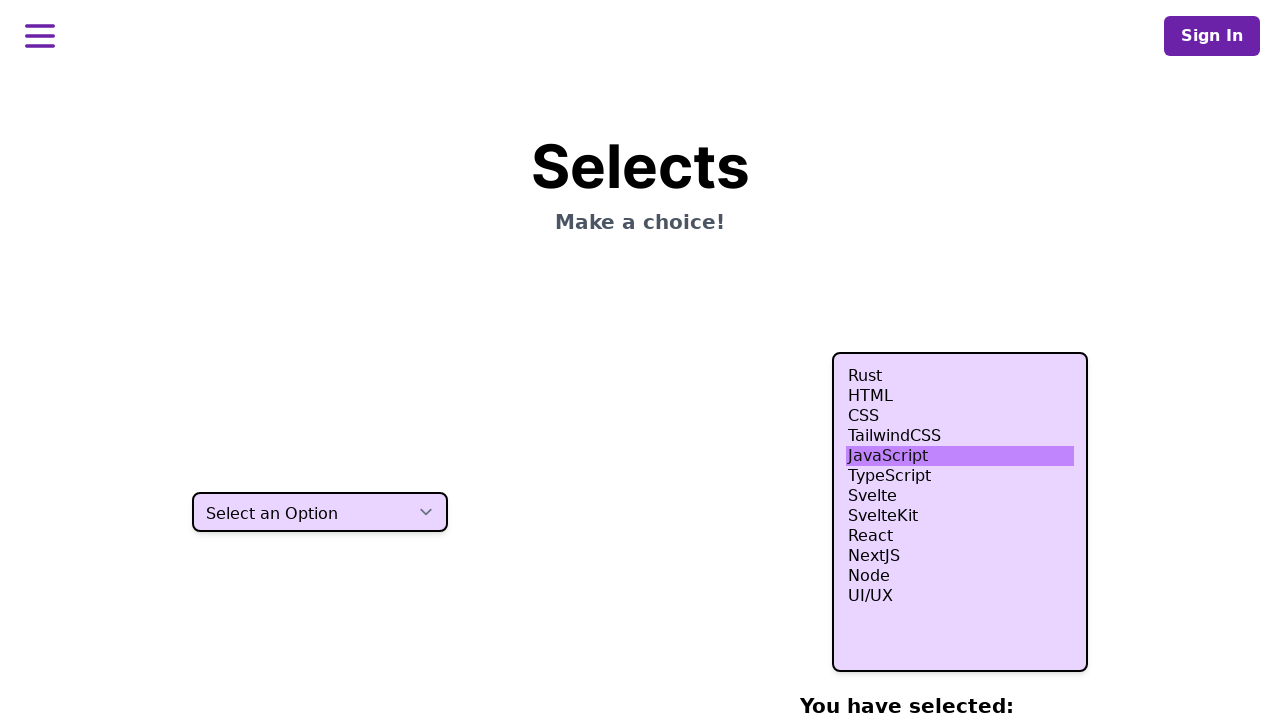

Selected option at index 5 (6th option) from multi-select dropdown on select.h-80
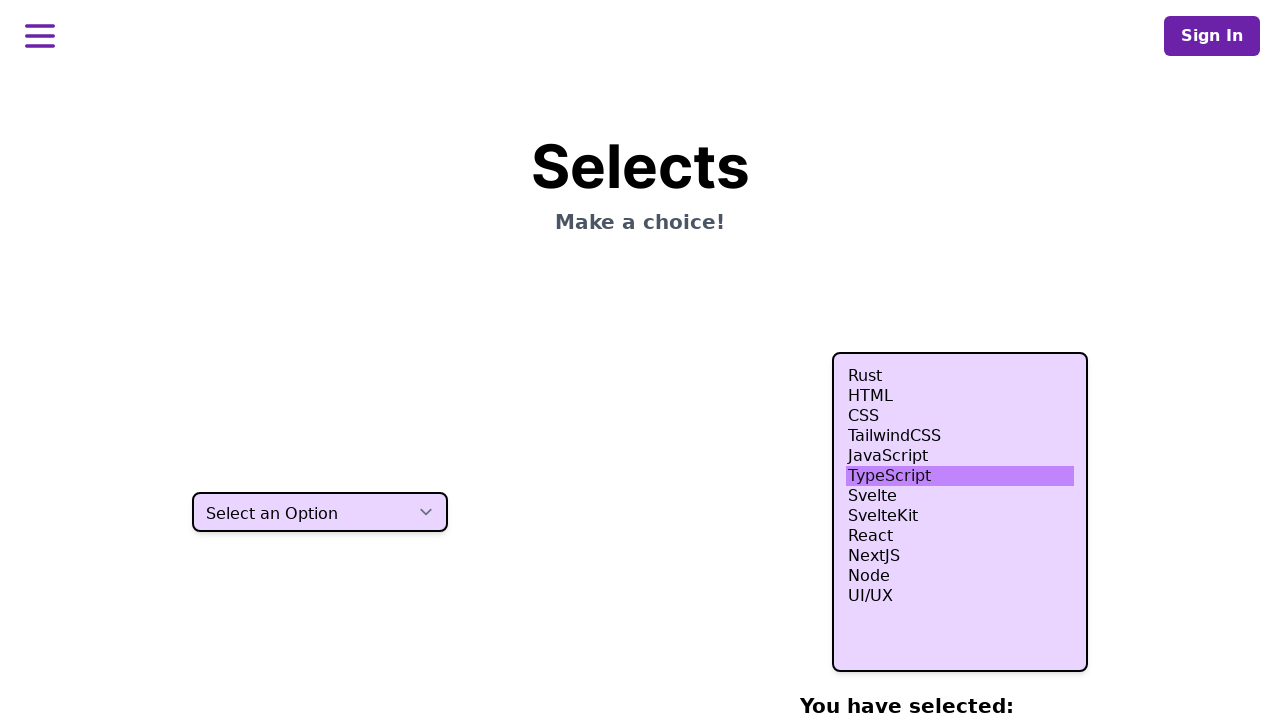

Selected 'Node' option by value attribute 'nodejs' from multi-select dropdown on select.h-80
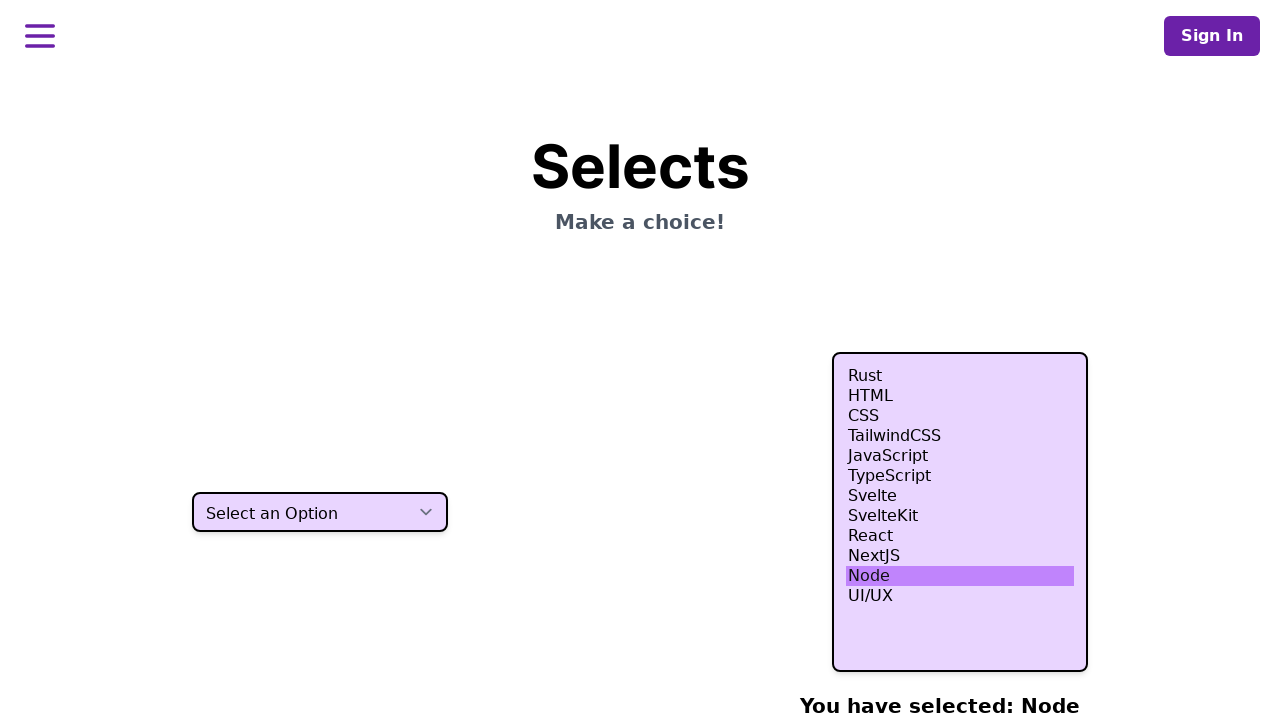

Waited 500ms to observe all selections
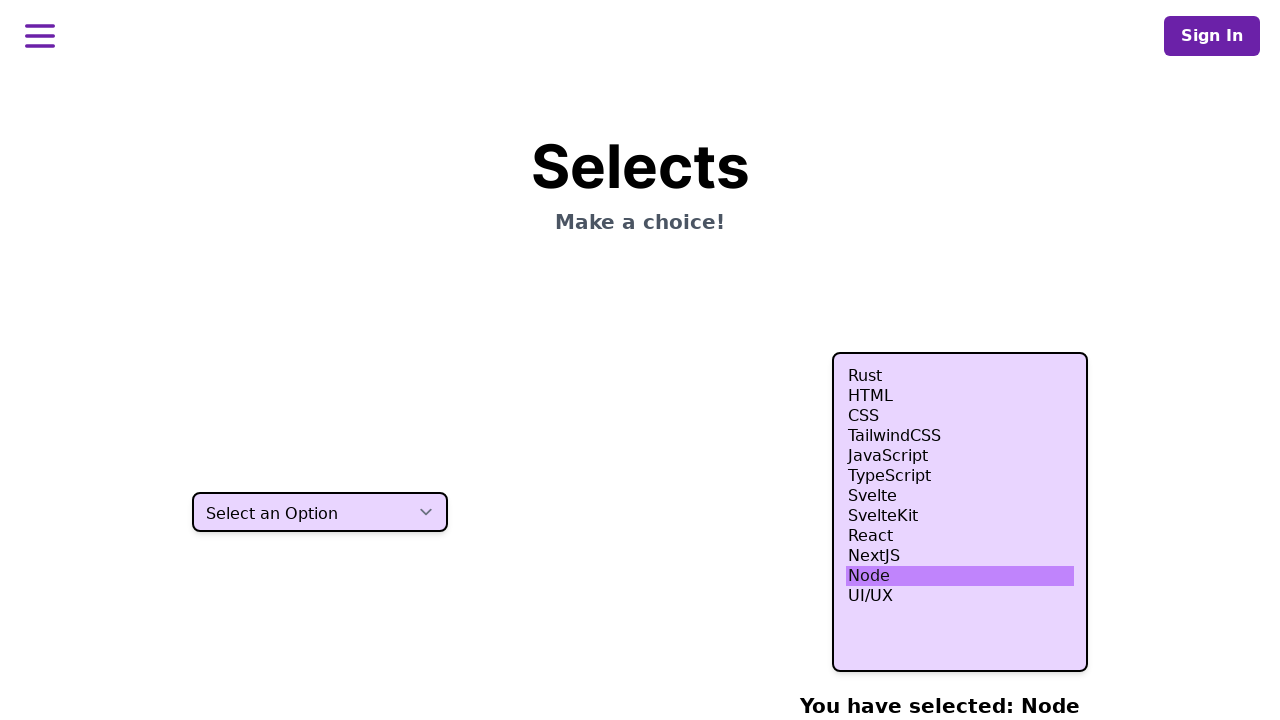

Deselected option at index 4 (5th option) from multi-select dropdown using JavaScript
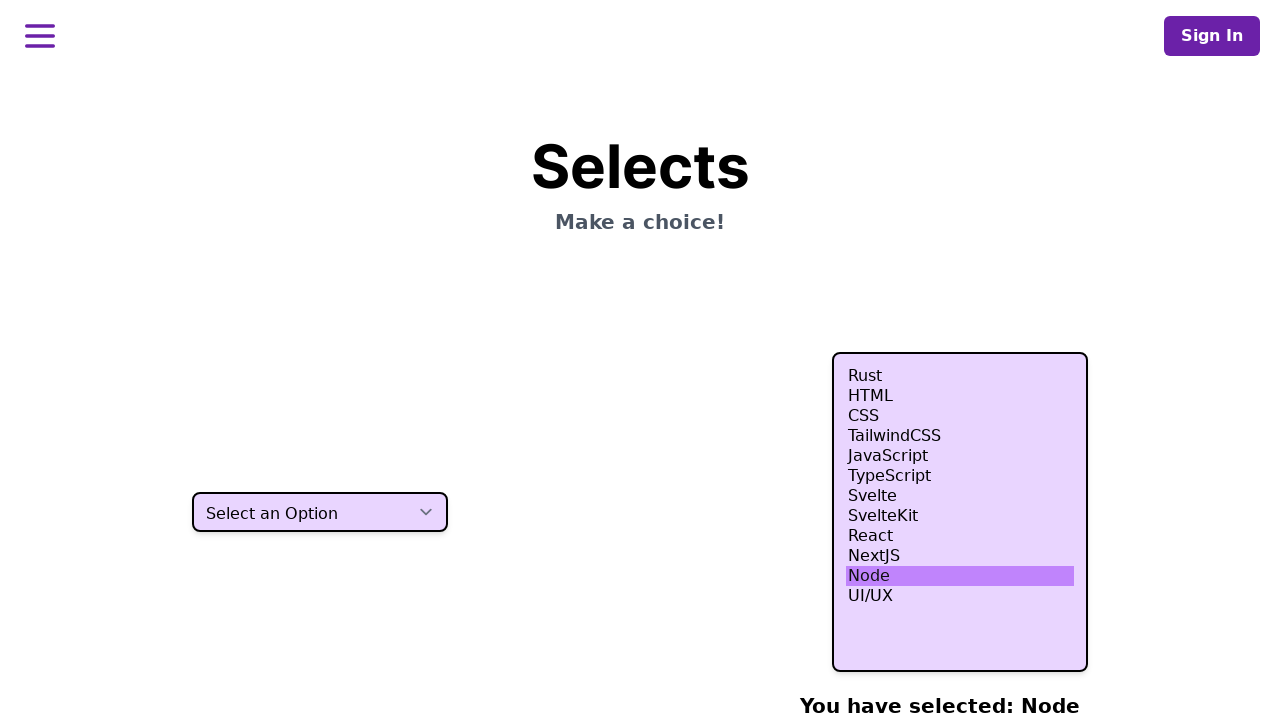

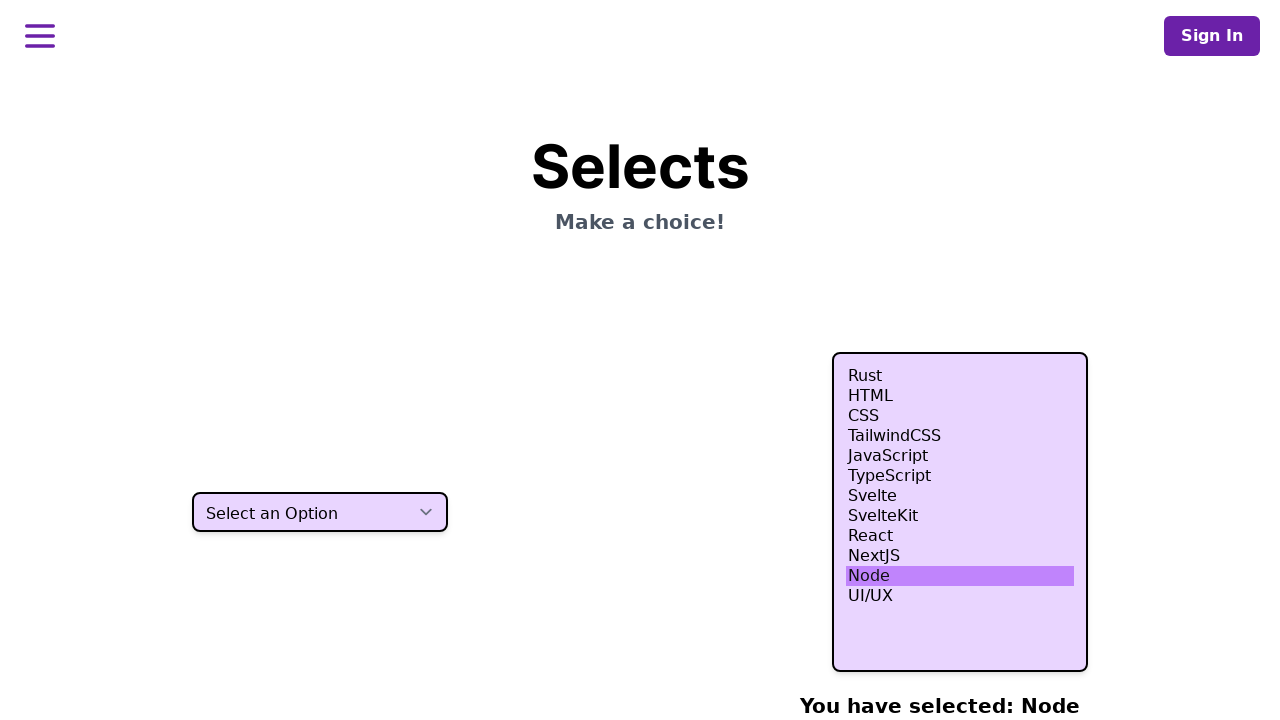